Navigates to the OrangeHRM demo website and maximizes the browser window to verify the page loads successfully.

Starting URL: https://opensource-demo.orangehrmlive.com/

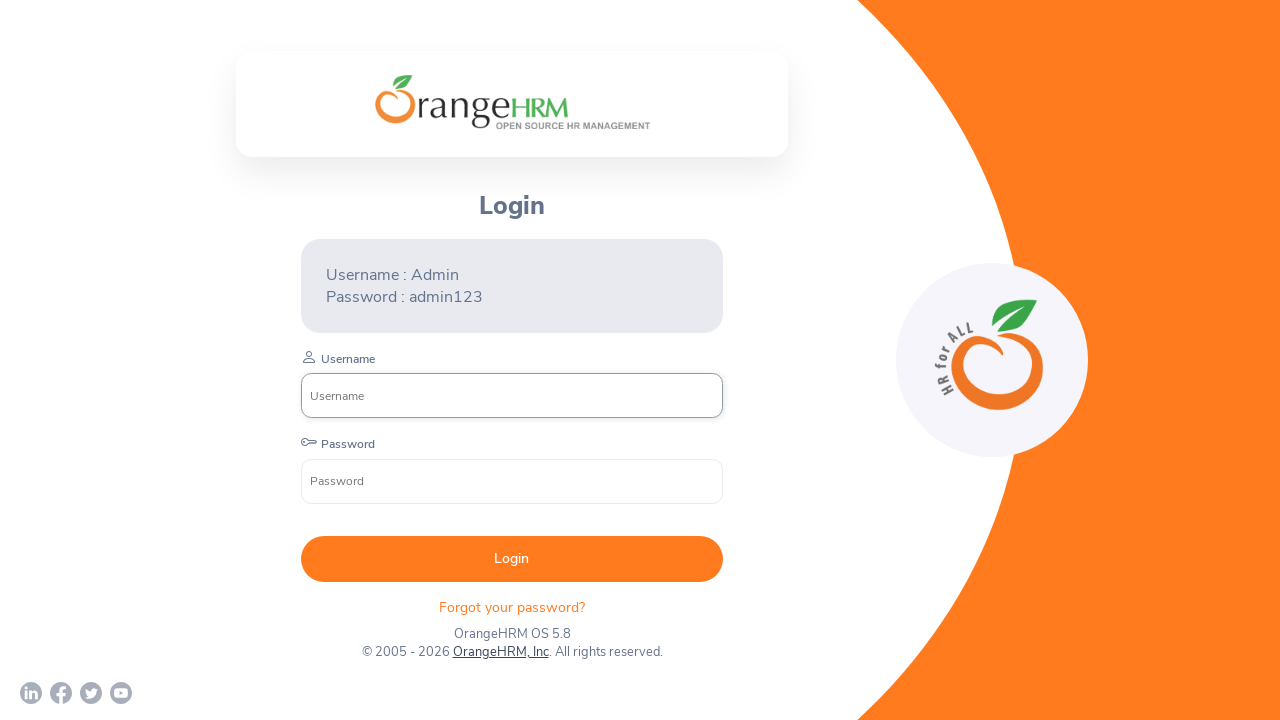

Set viewport size to 1920x1080
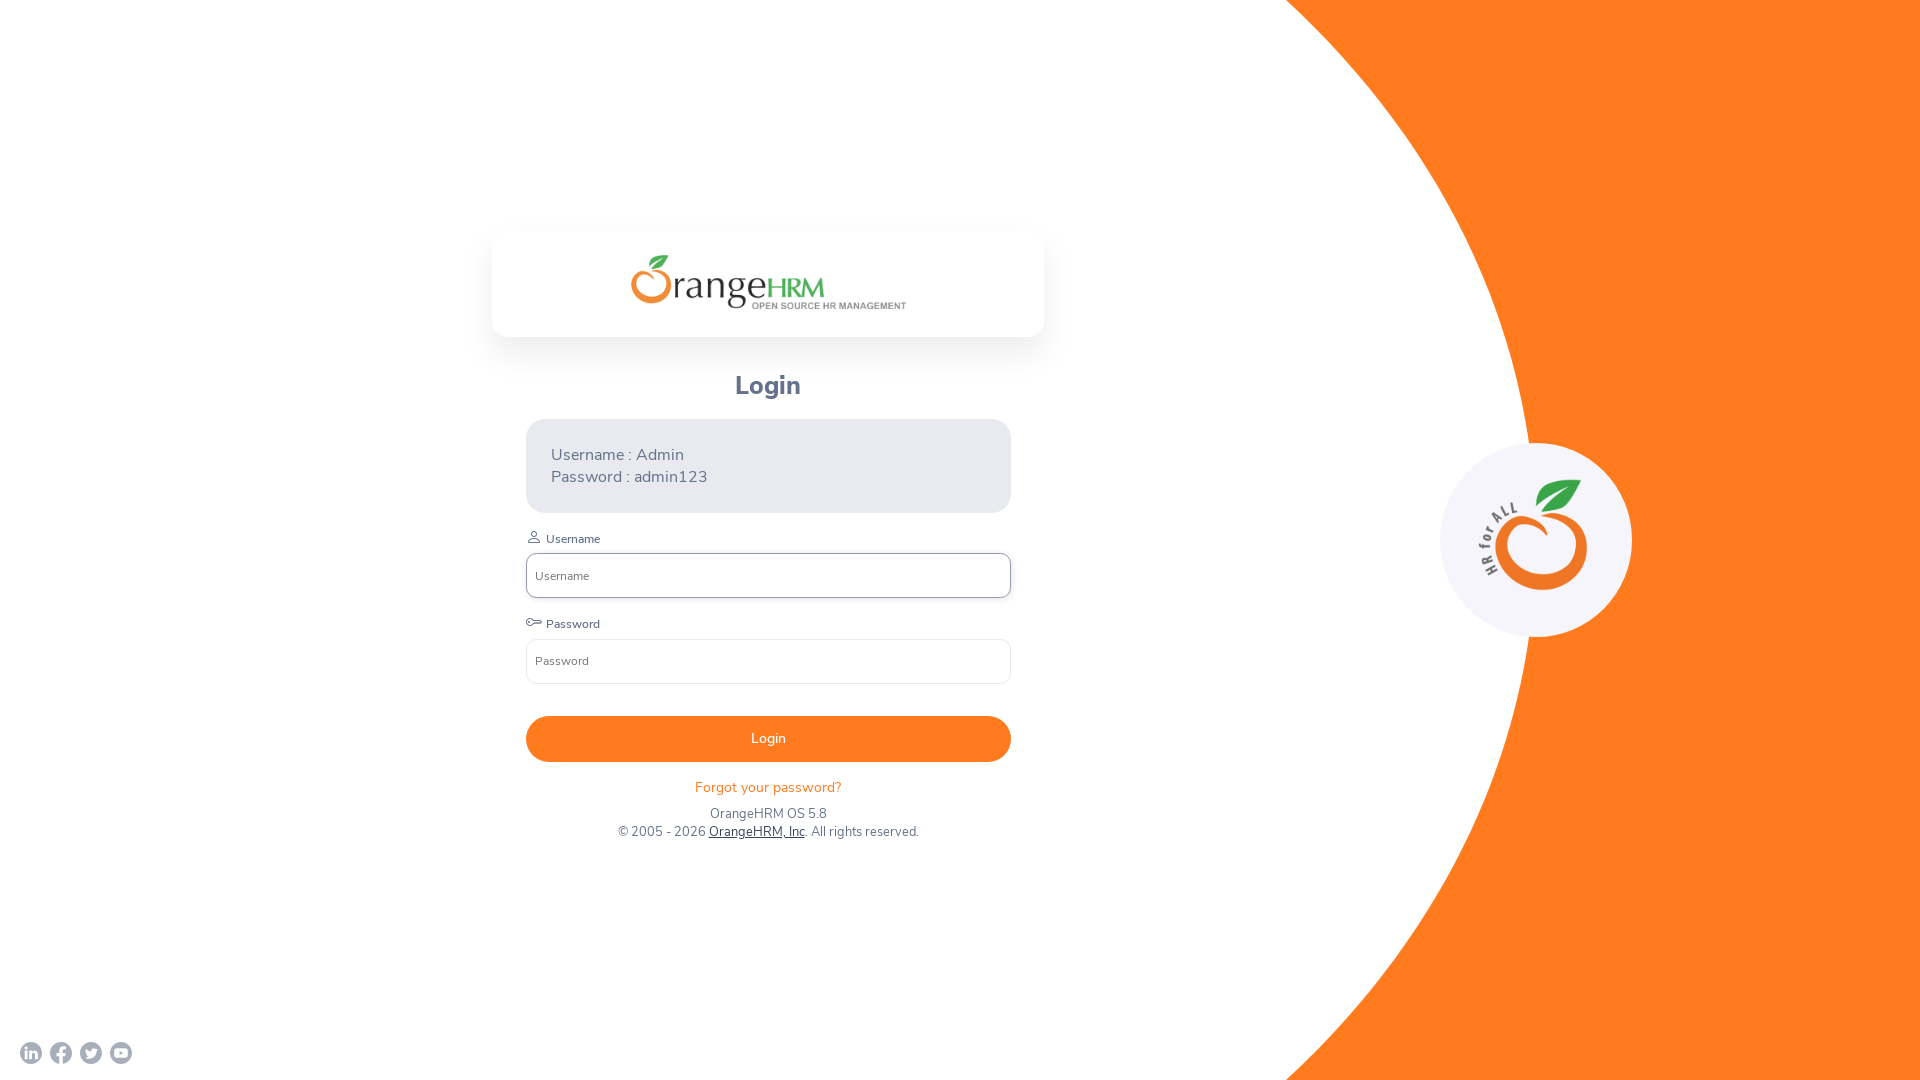

Page fully loaded (networkidle state reached)
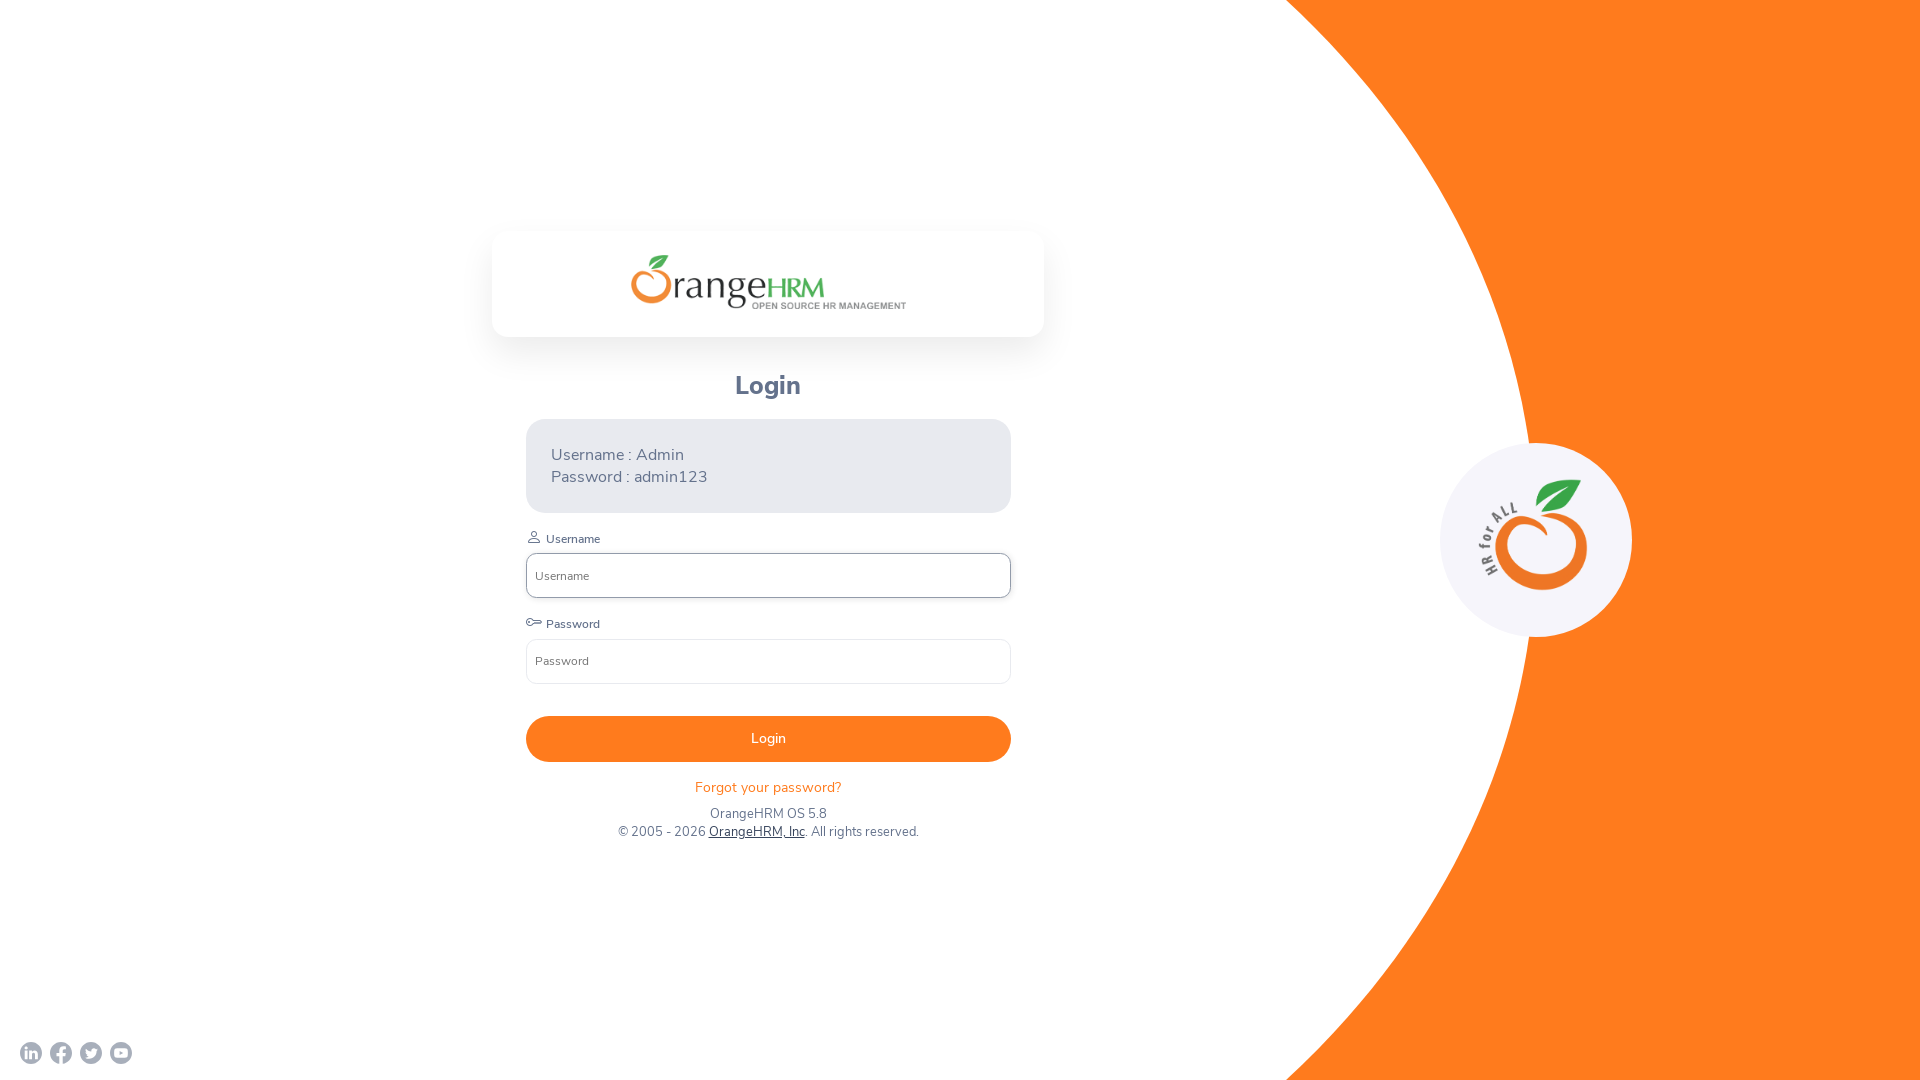

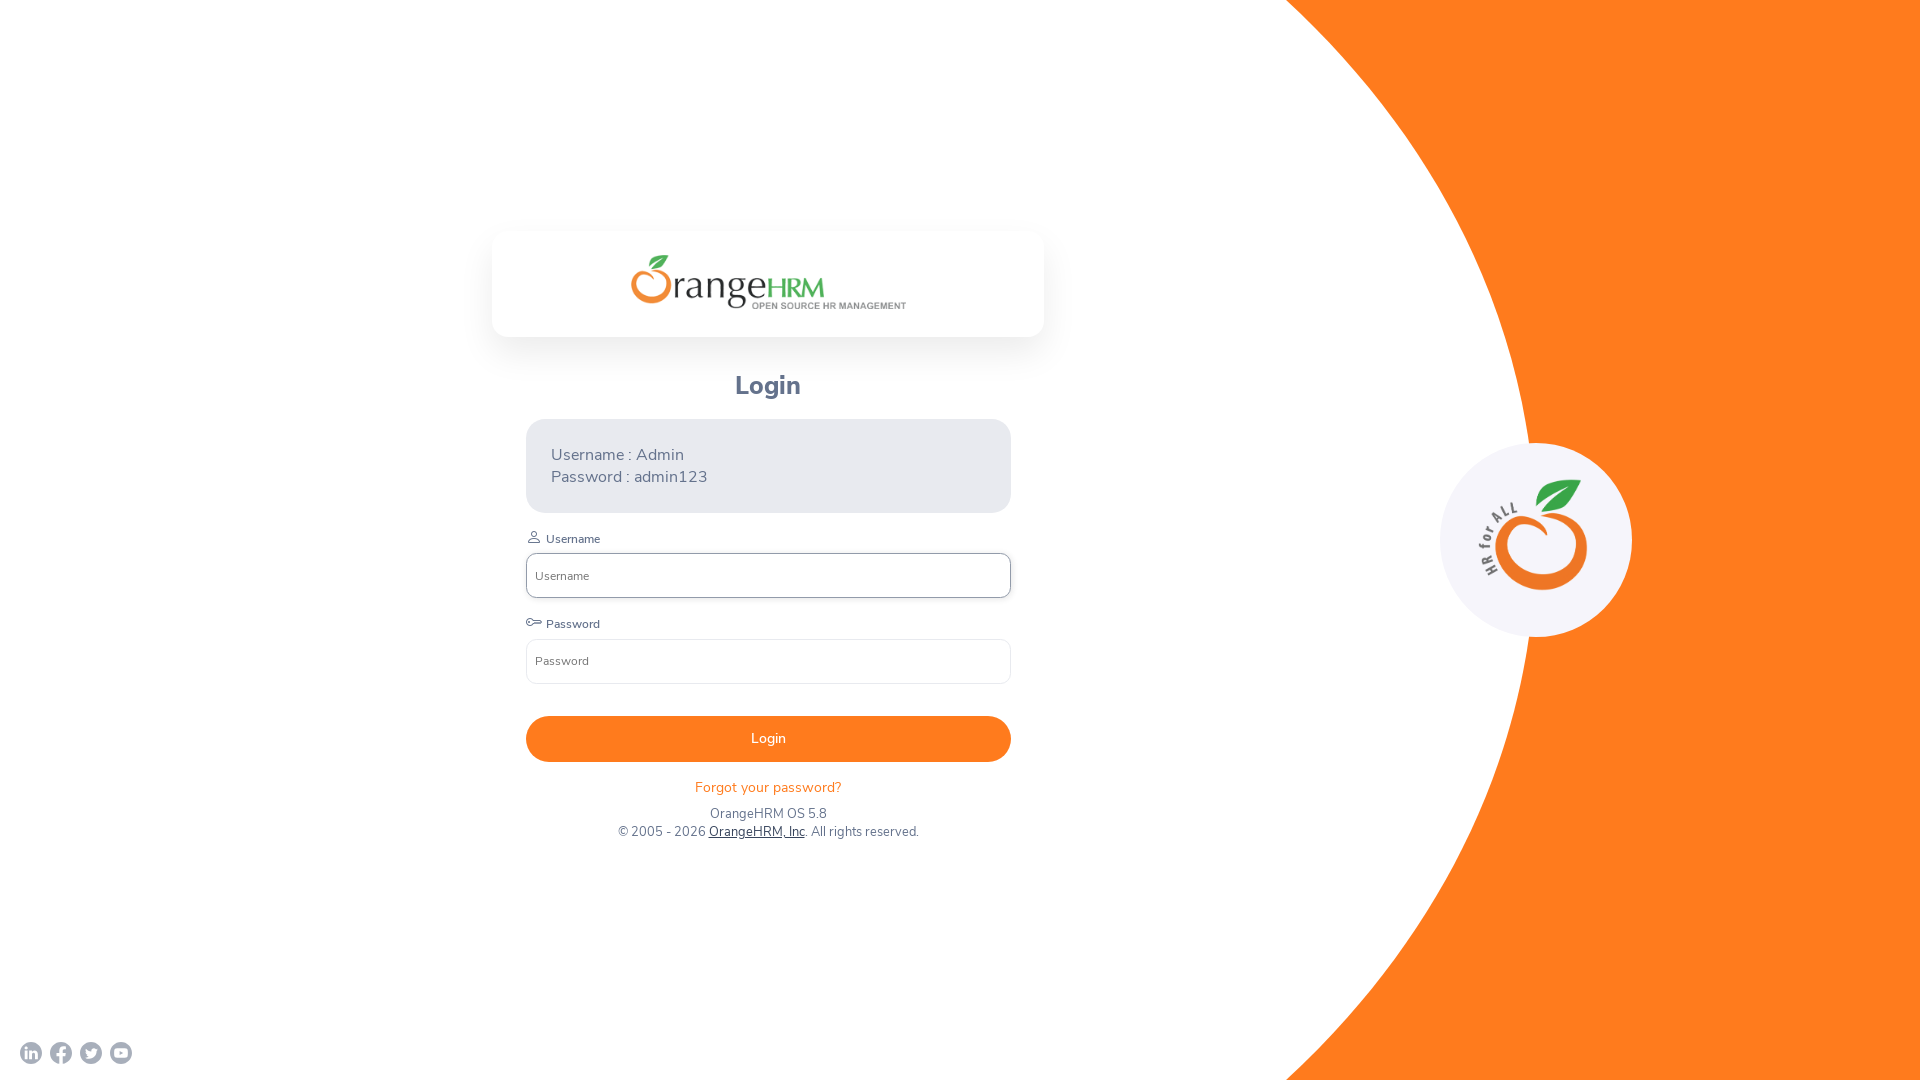